Tests dynamic loading by clicking start button and waiting for "Hello World!" message to appear

Starting URL: https://the-internet.herokuapp.com/dynamic_loading/1

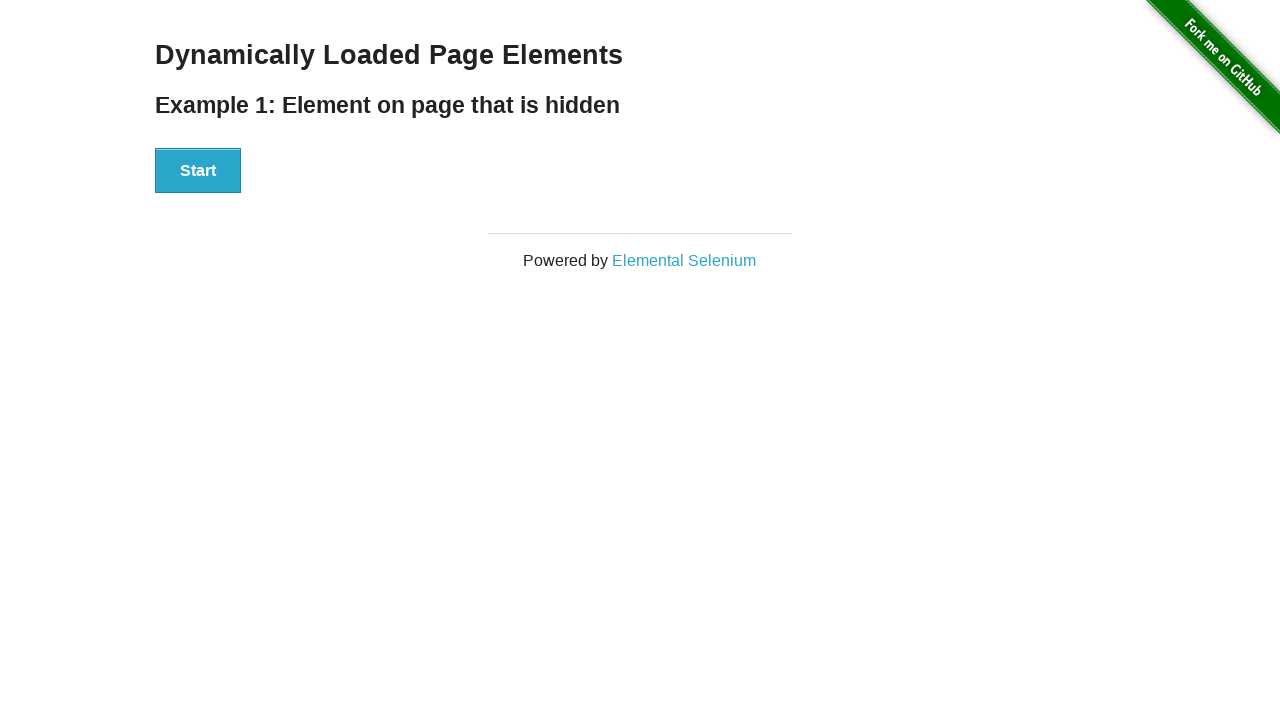

Navigated to dynamic loading test page
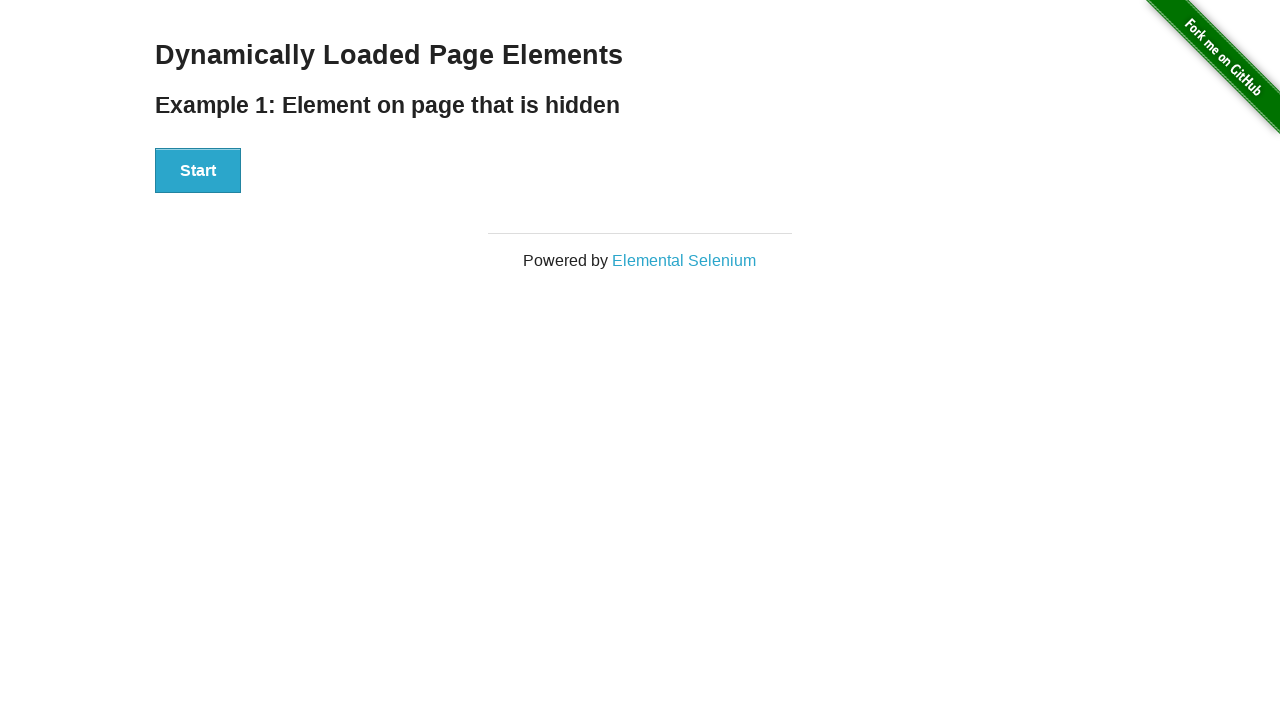

Clicked the start button to initiate dynamic loading at (198, 171) on #start > button
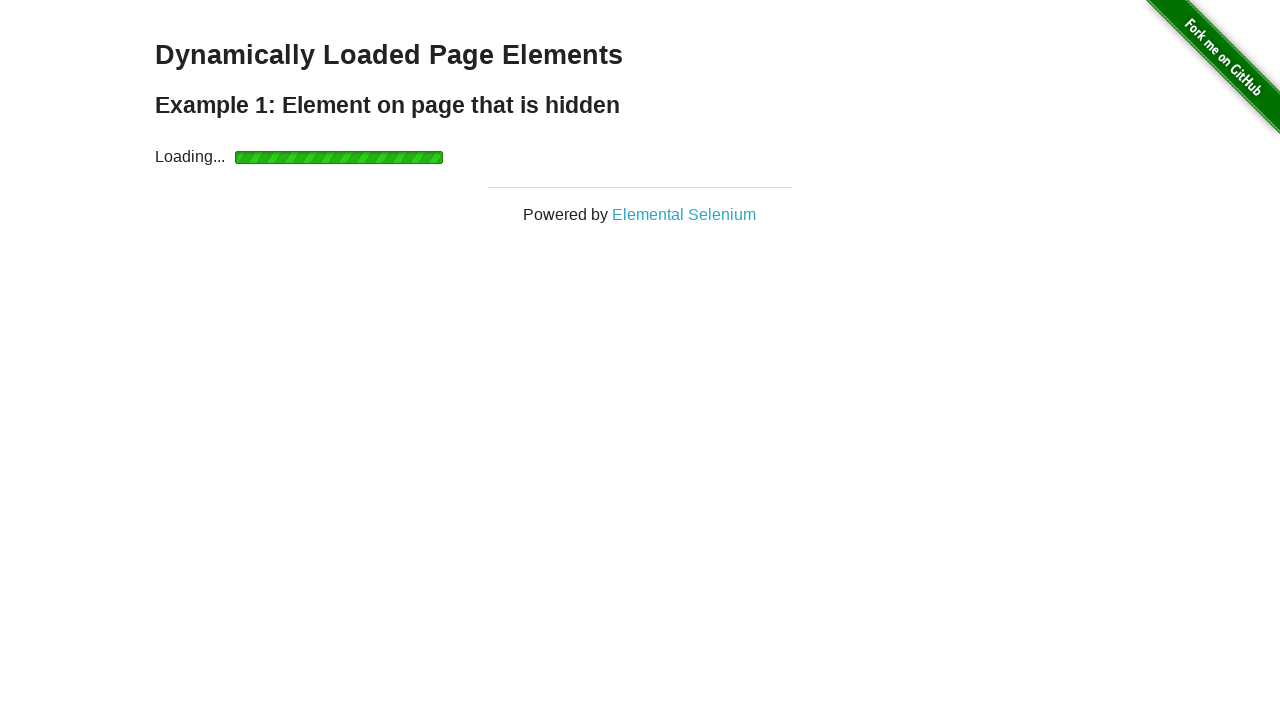

Waited for 'Hello World!' message to appear and become visible
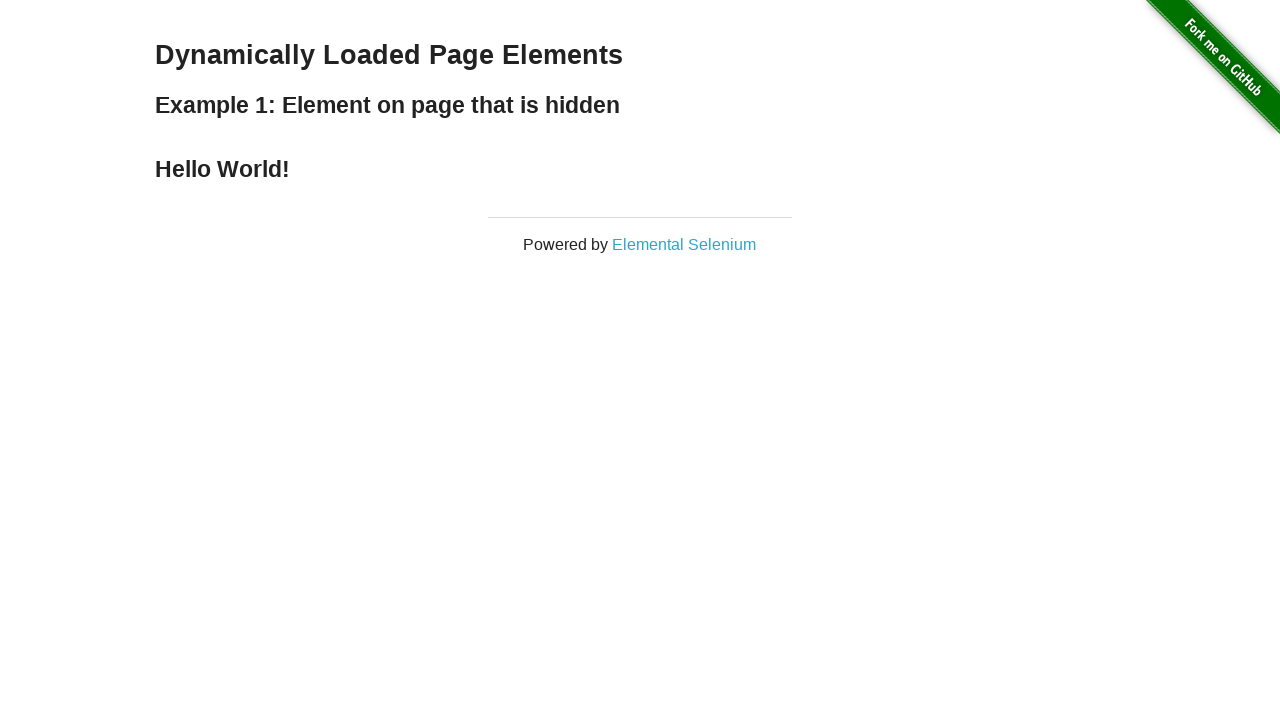

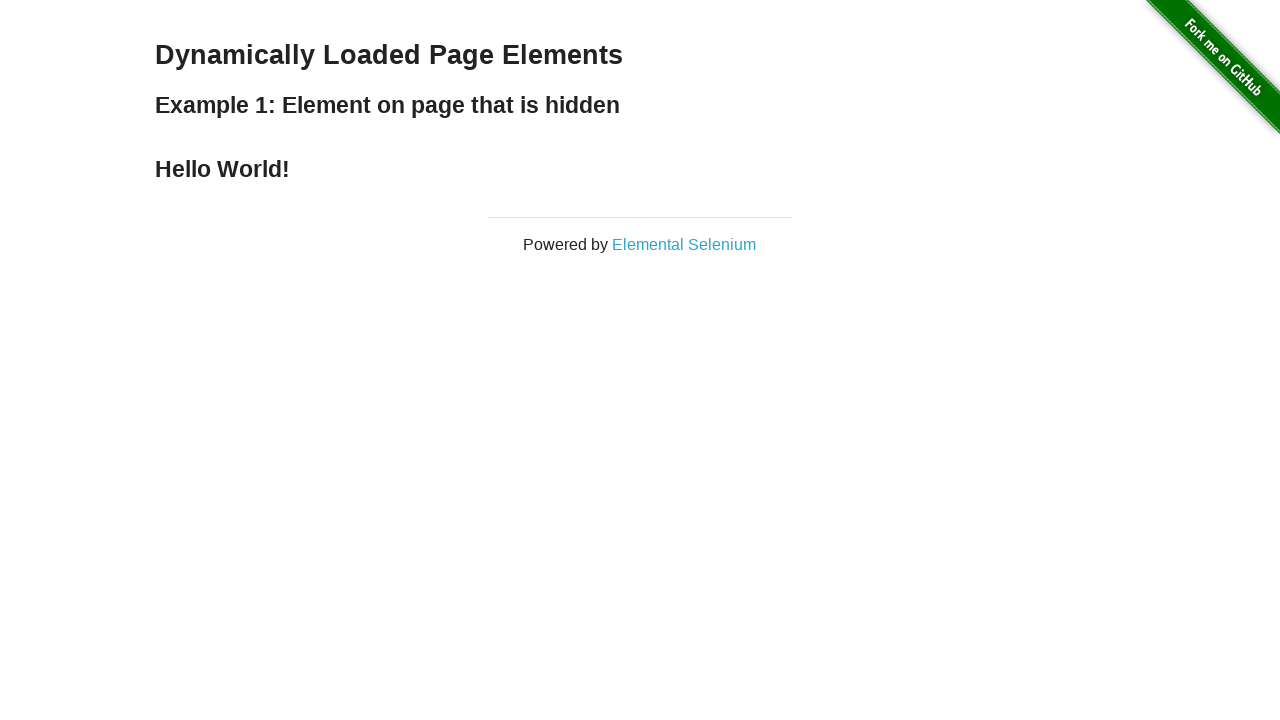